Tests clicking buttons inside iframes using FrameLocator API, including nested frames

Starting URL: https://www.leafground.com/frame.xhtml

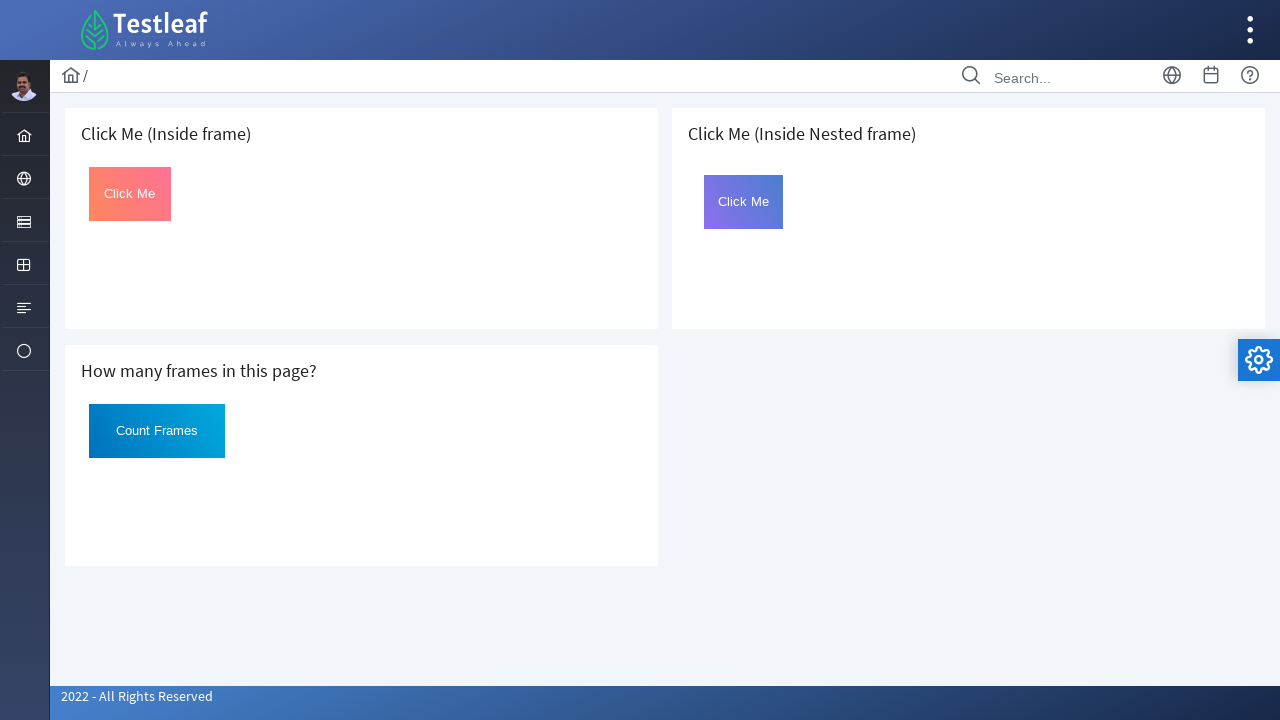

Waited for page to load (domcontentloaded)
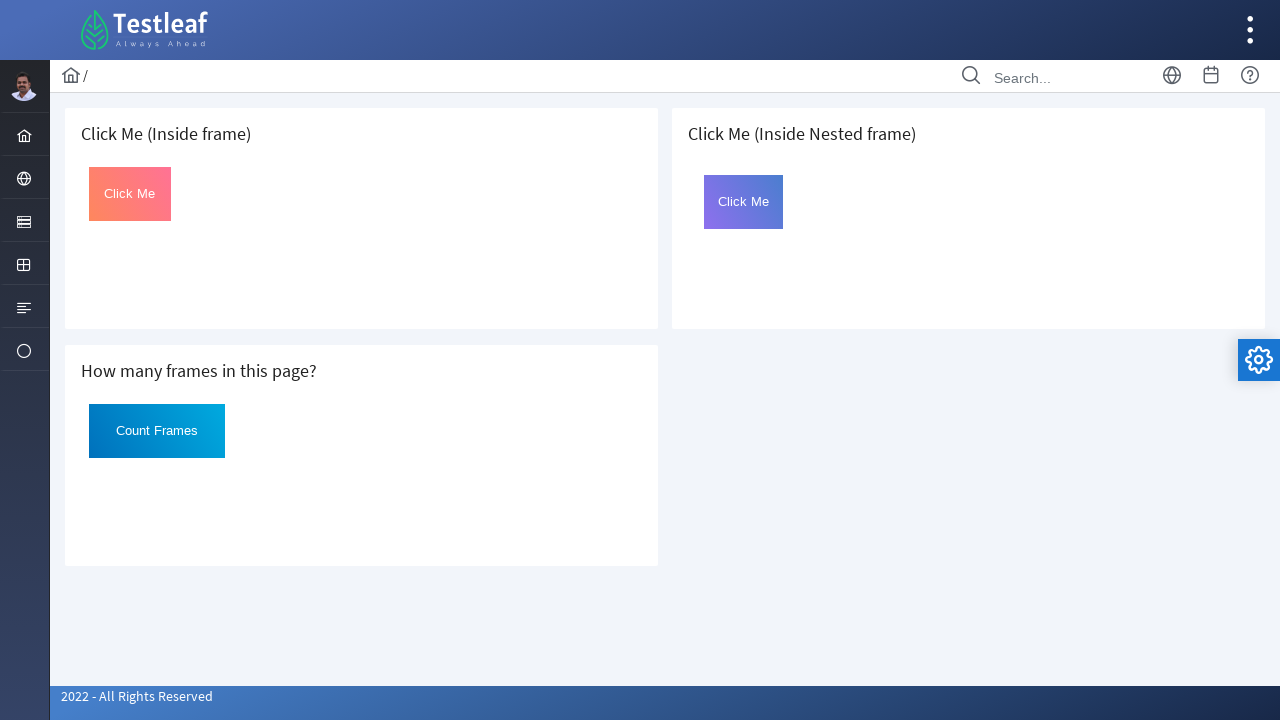

Clicked button in first iframe using FrameLocator at (130, 194) on iframe >> nth=0 >> internal:control=enter-frame >> button#Click
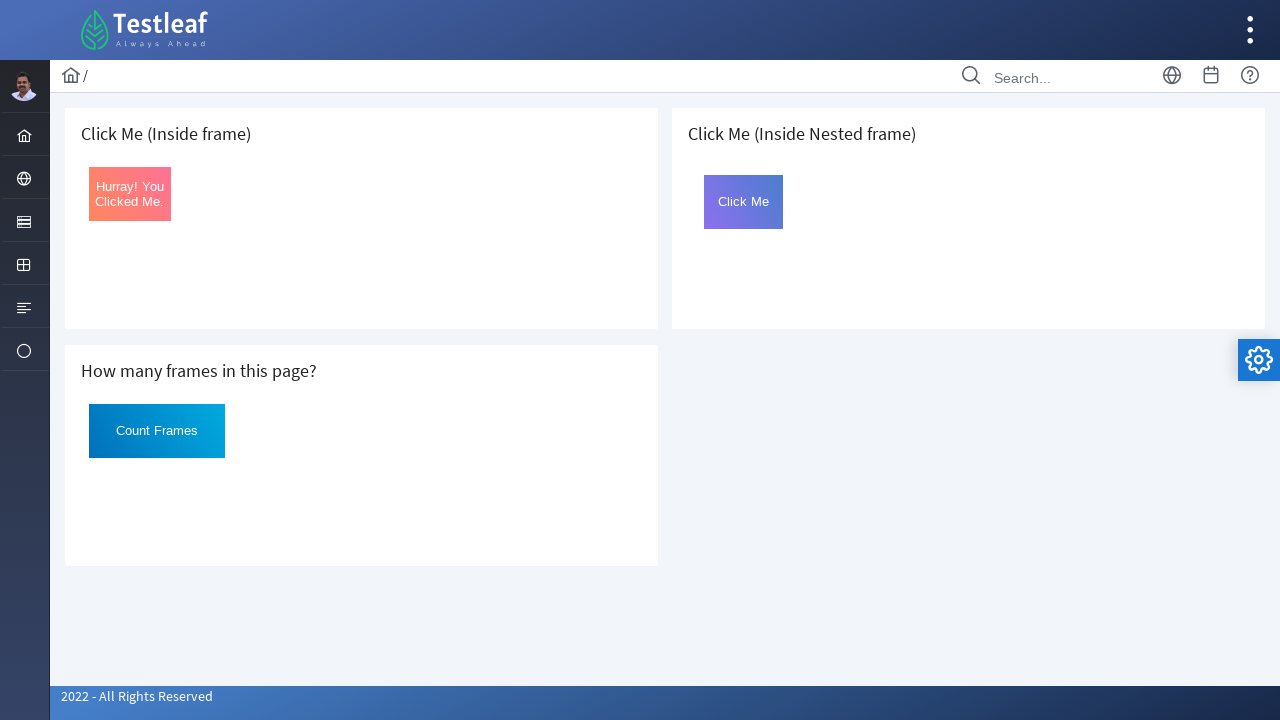

Located card with nested frame content
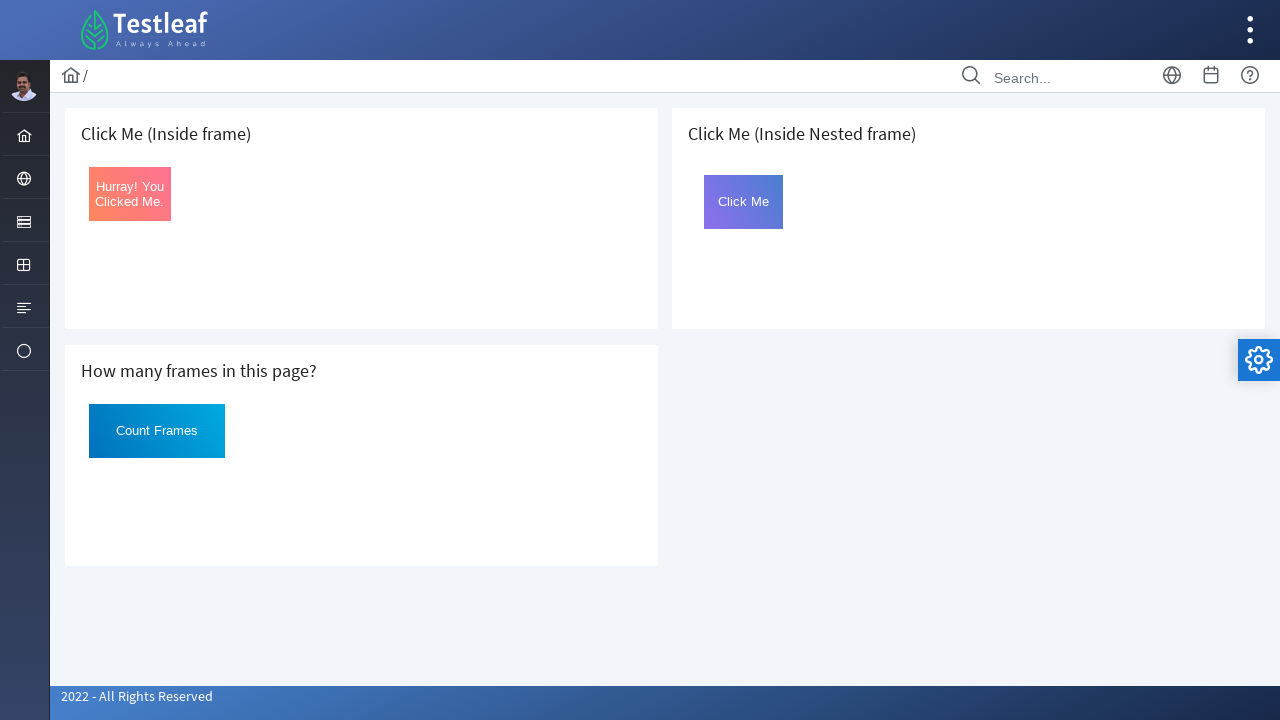

Clicked button in nested iframe using chained FrameLocator at (744, 202) on .card >> internal:has-text="Inside Nested Frame"i >> iframe >> internal:control=
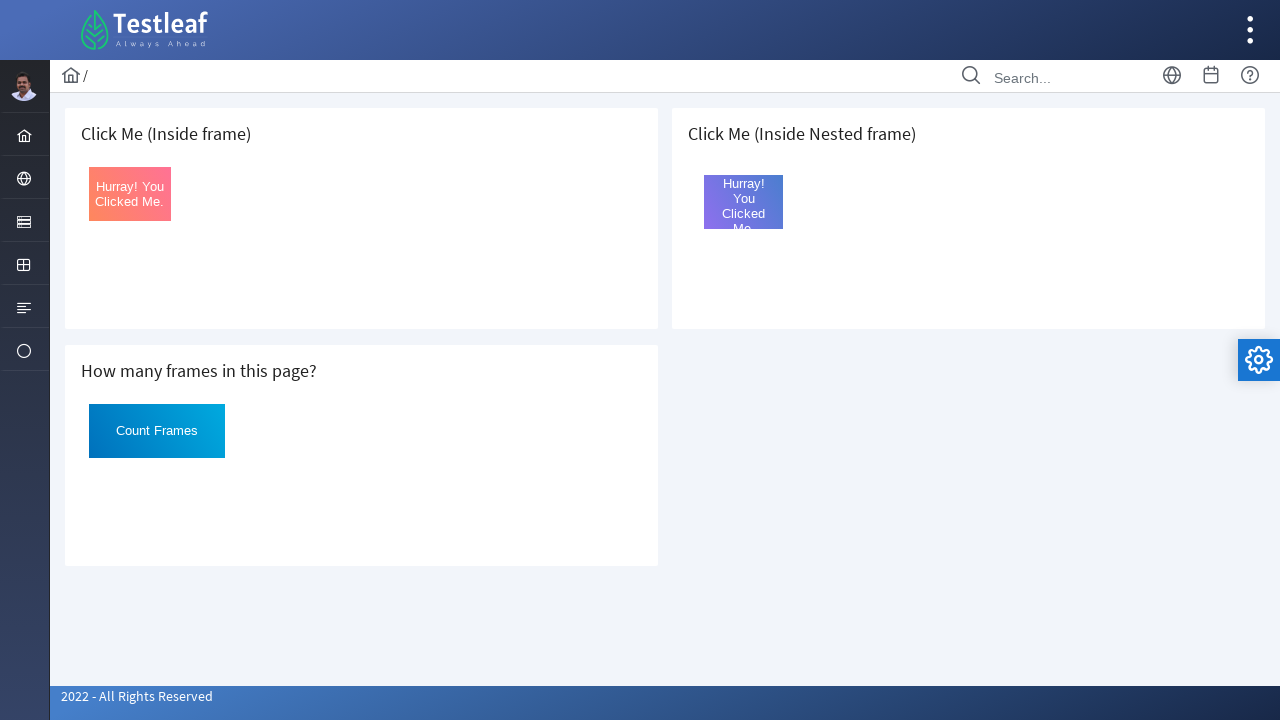

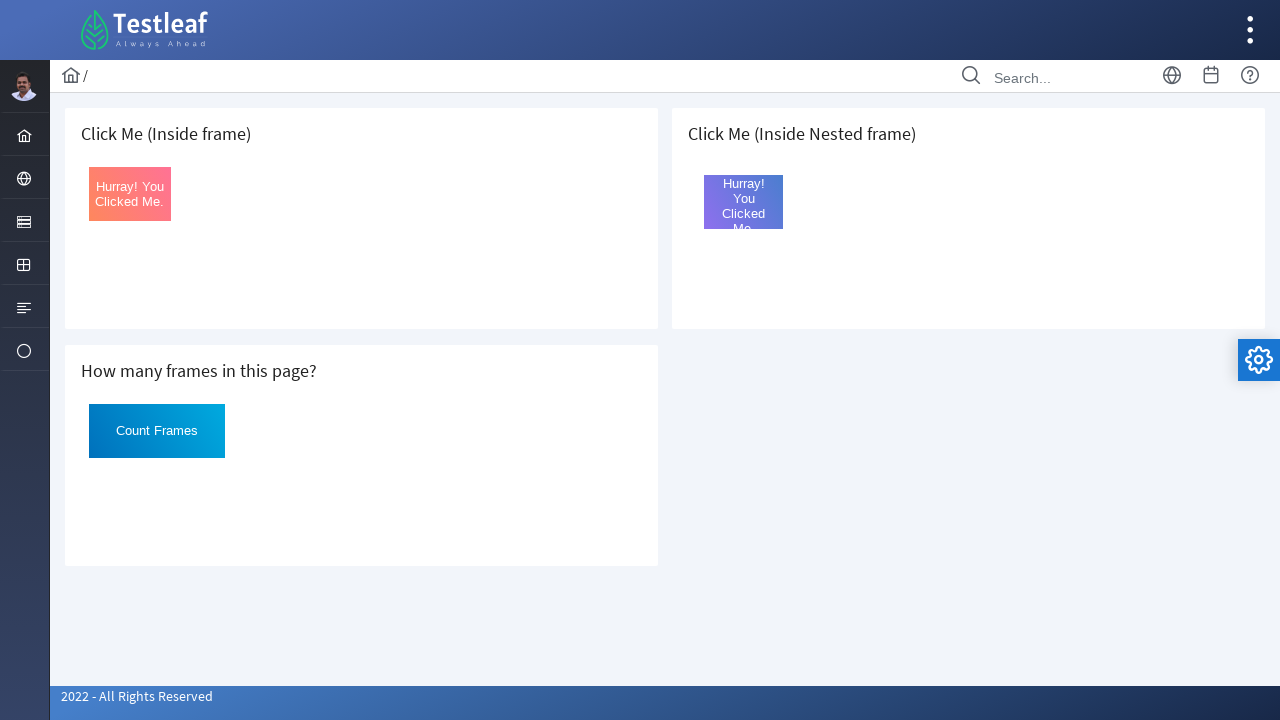